Tests an explicit wait scenario where the script waits for a price to change to $100, then clicks a book button, calculates a mathematical value based on displayed input, fills in the answer, and submits the form.

Starting URL: http://suninjuly.github.io/explicit_wait2.html

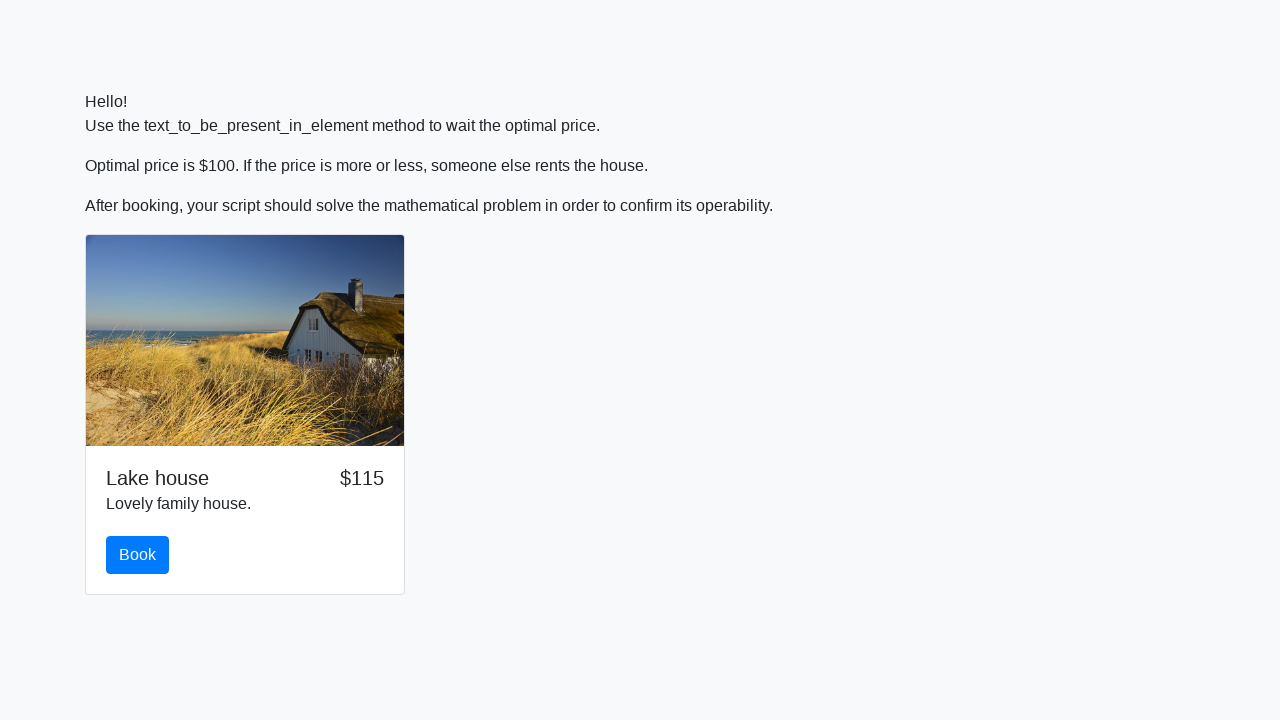

Waited for price to change to $100
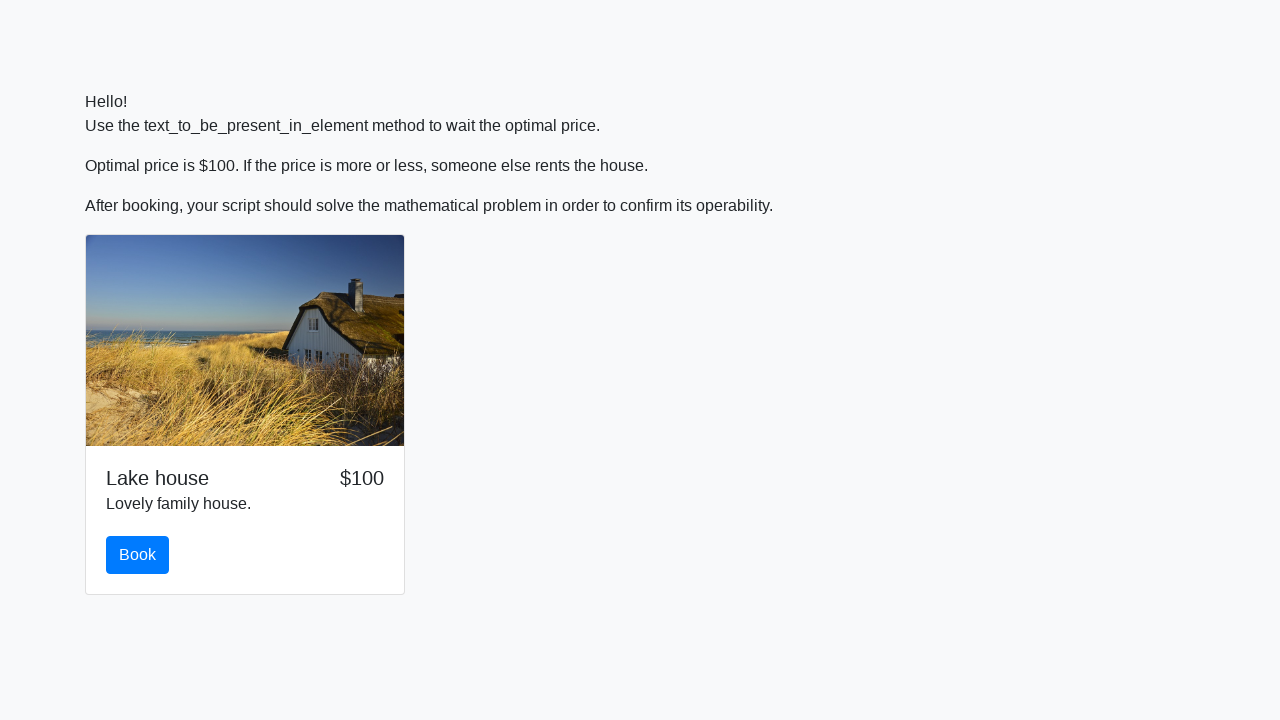

Clicked the book button at (138, 555) on #book
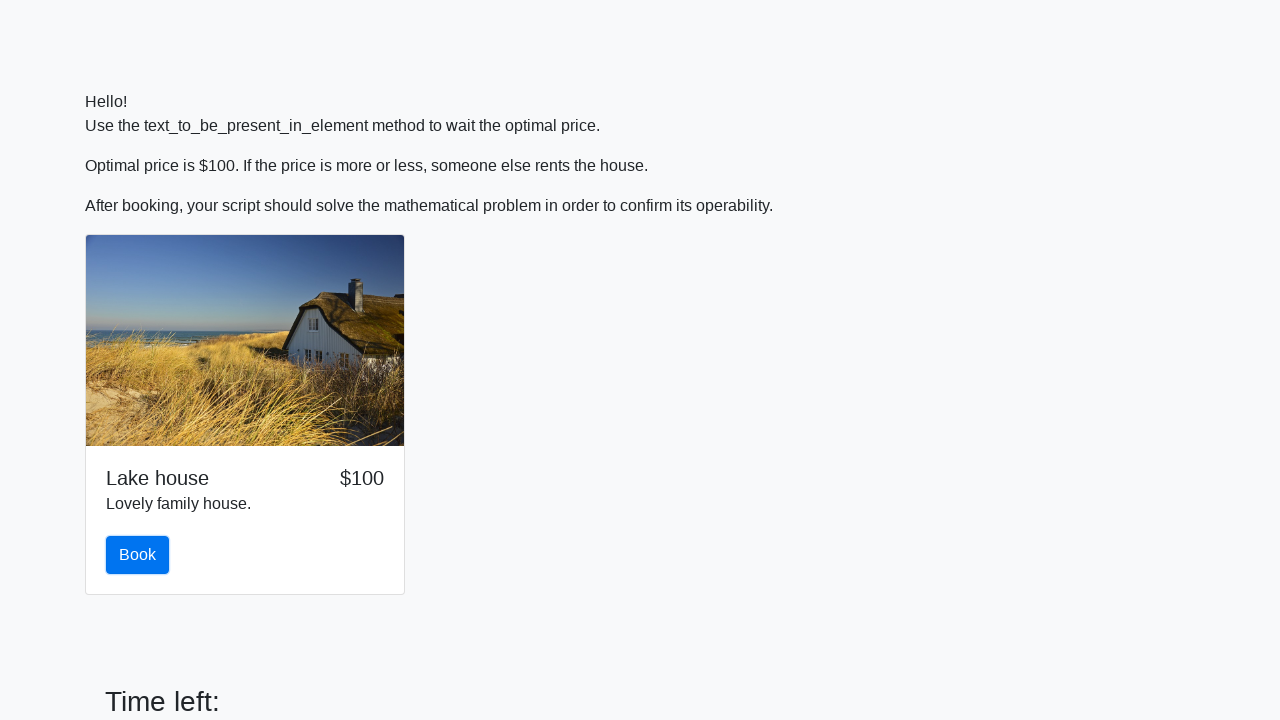

Retrieved input value from #input_value element
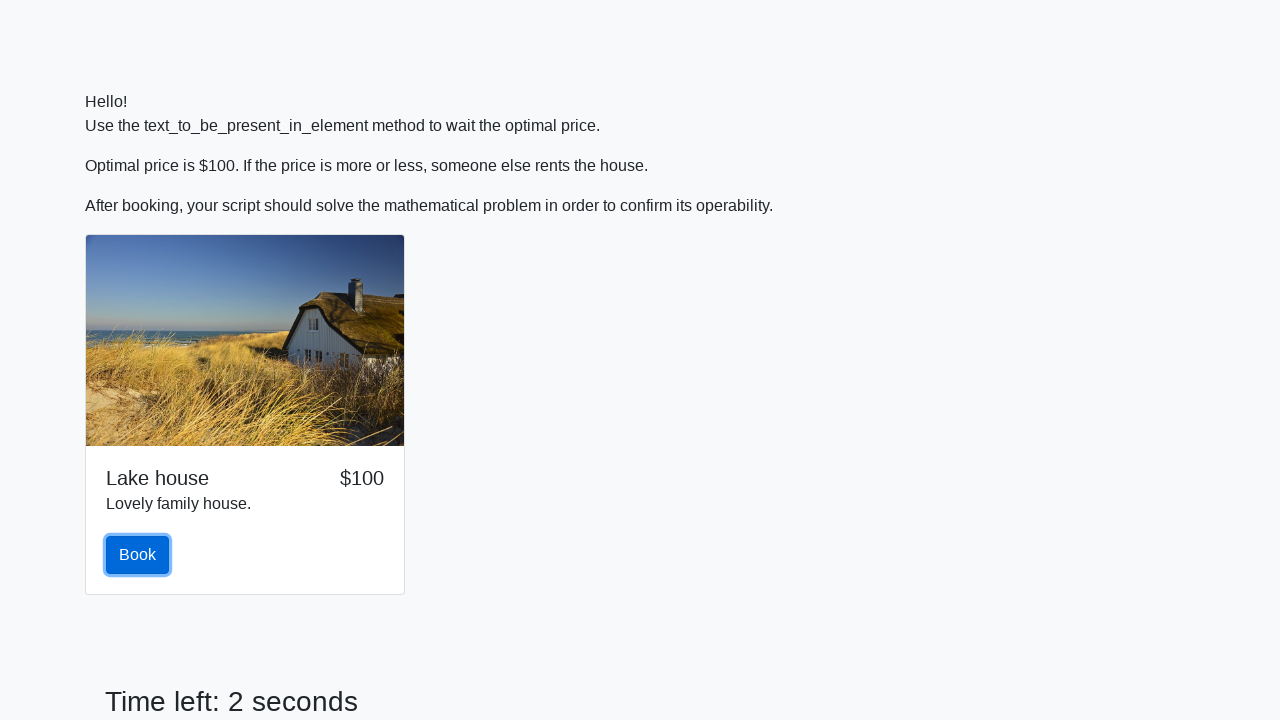

Calculated mathematical answer based on input value: 332
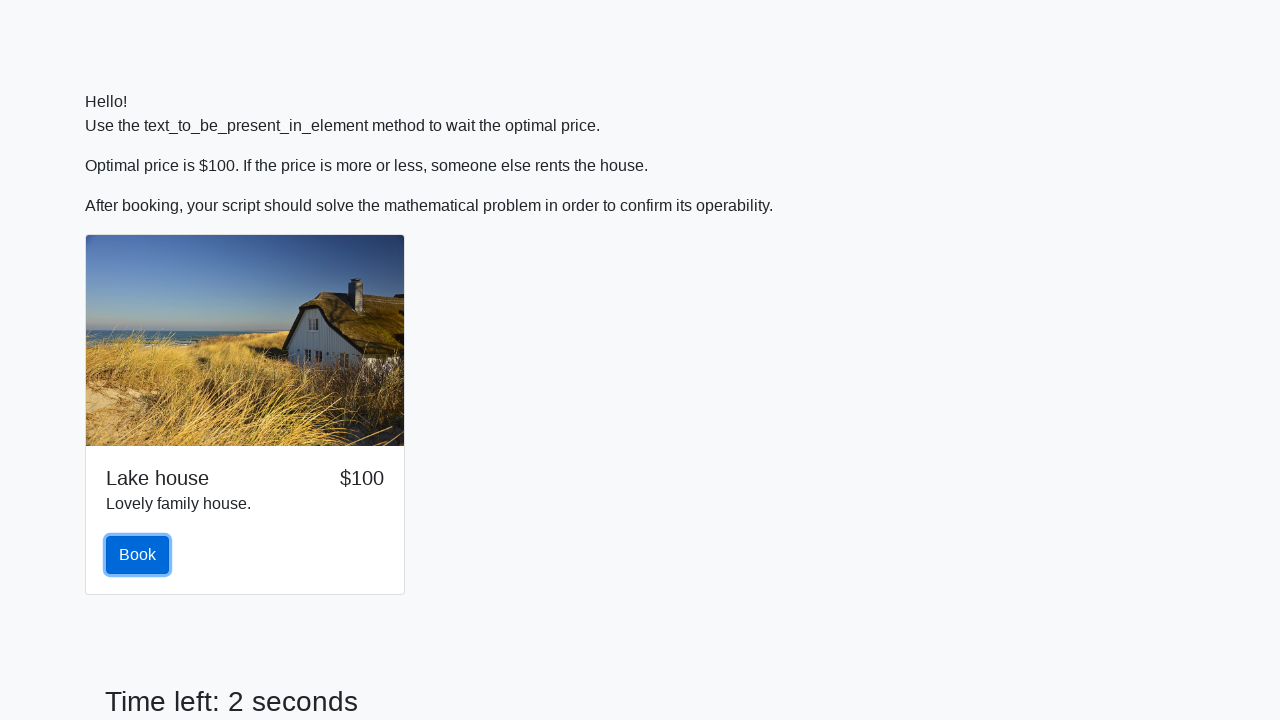

Filled answer field with calculated value: 2.3179122401160708 on #answer
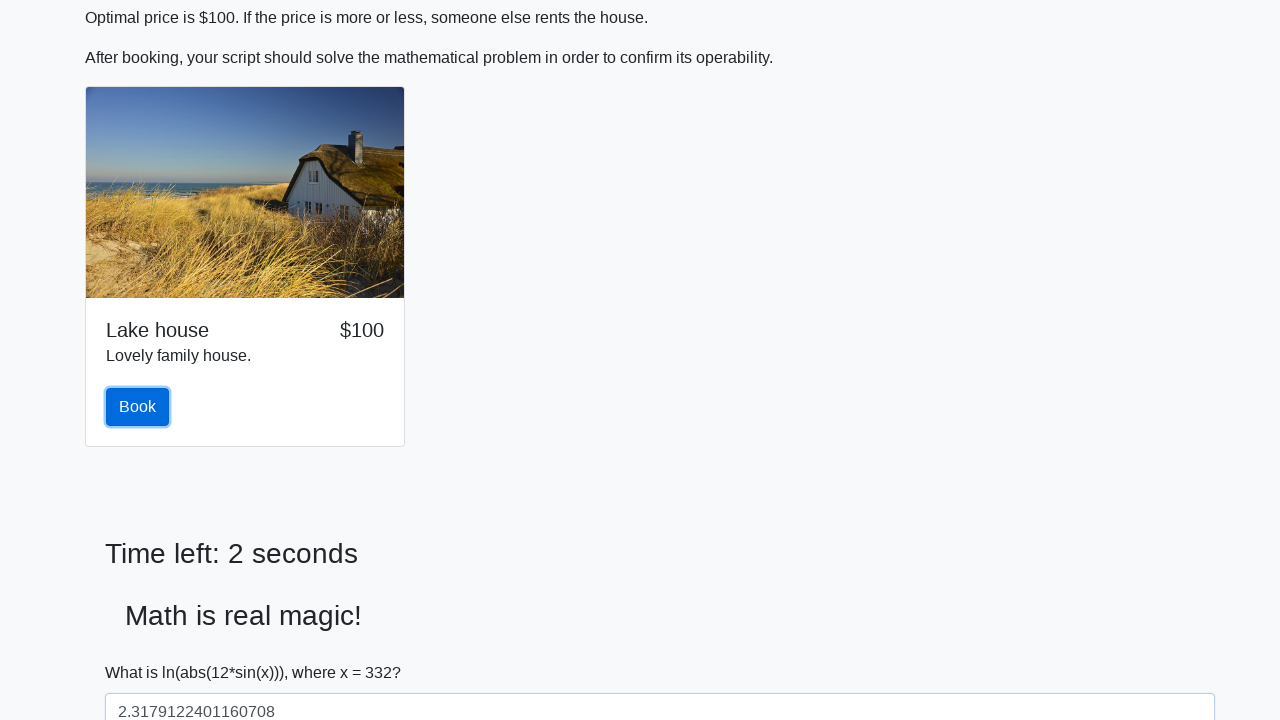

Clicked the solve button to submit the form at (143, 651) on #solve
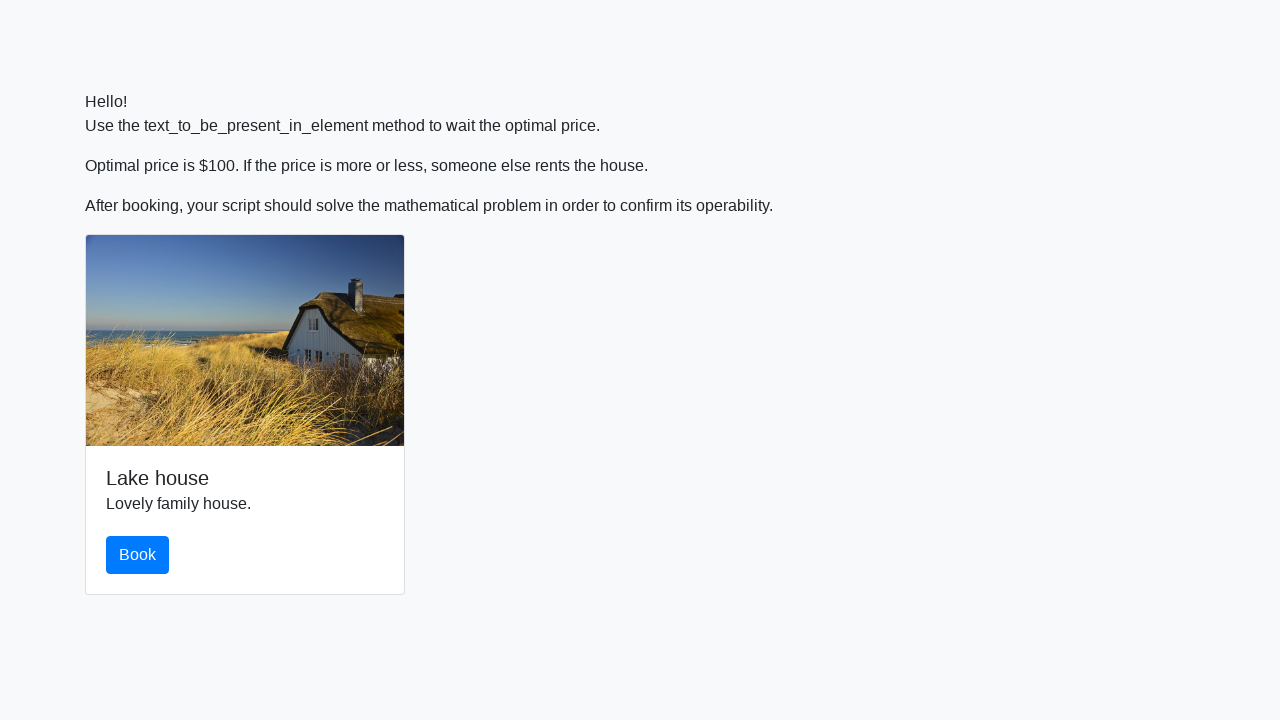

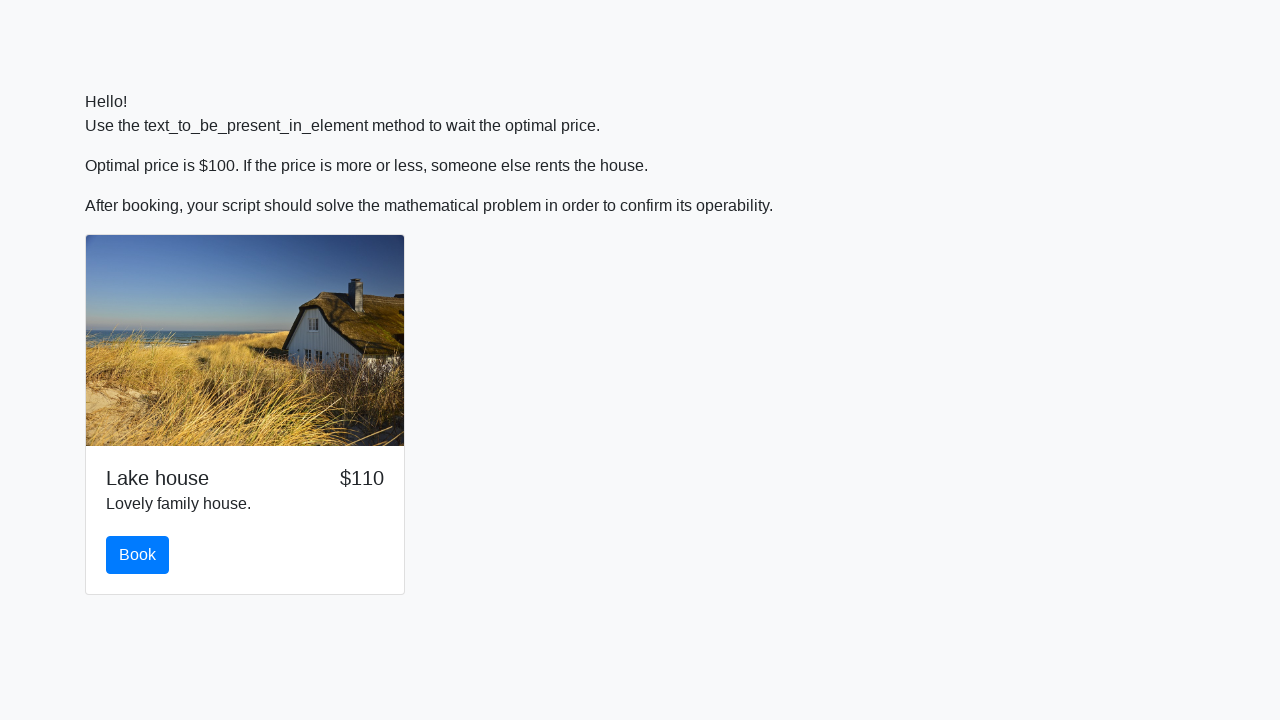